Performs double click and right click actions on buttons and verifies the result messages

Starting URL: https://demoqa.com/buttons

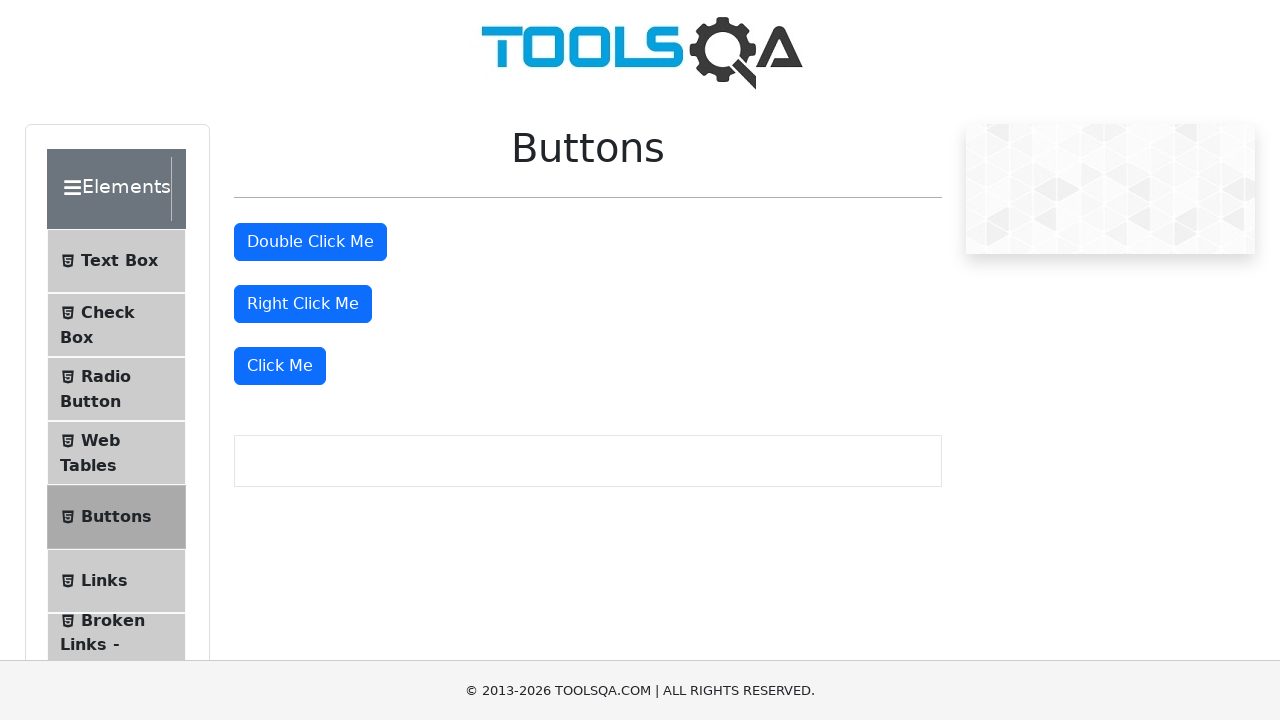

Double-clicked the double click button at (310, 242) on #doubleClickBtn
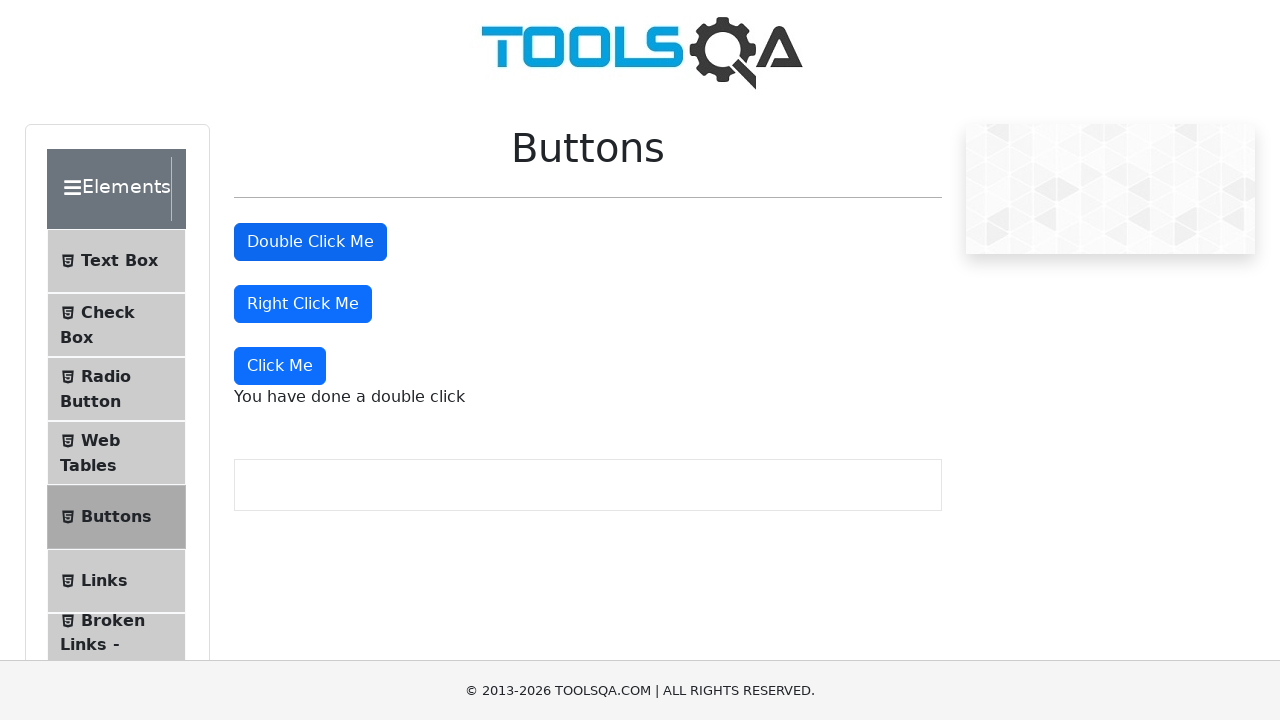

Right-clicked the right click button at (303, 304) on #rightClickBtn
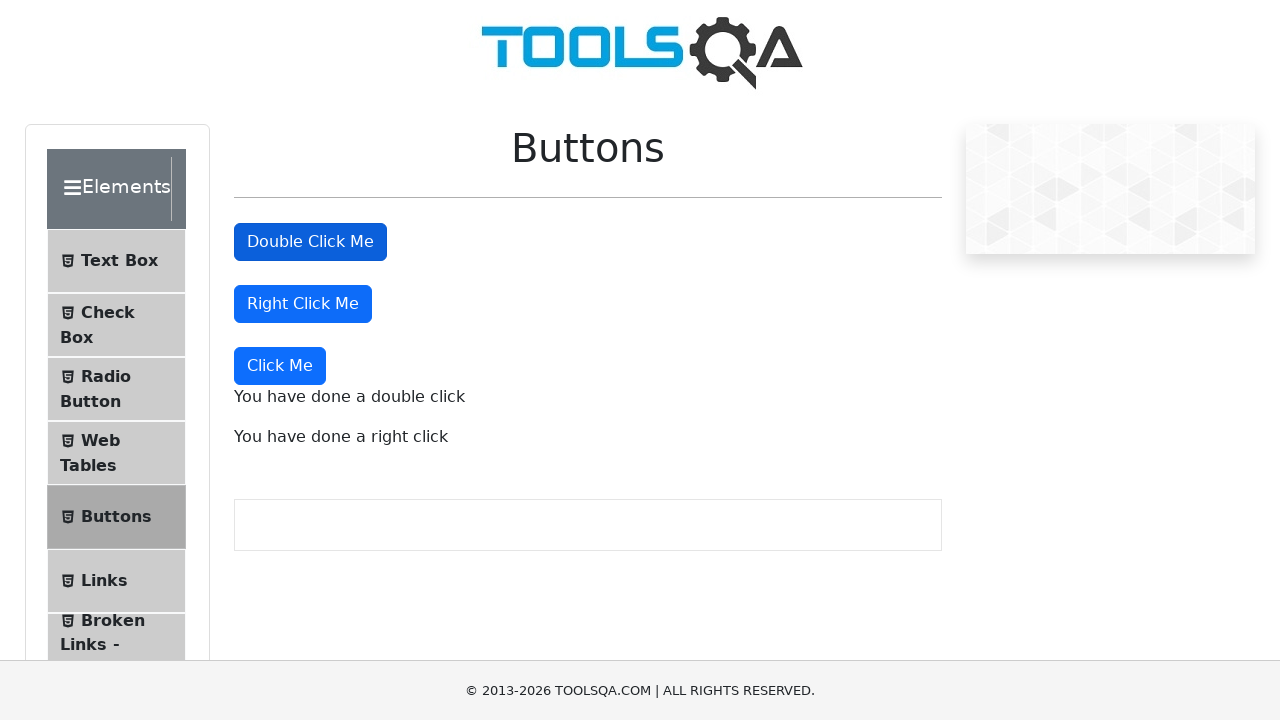

Double click success message appeared
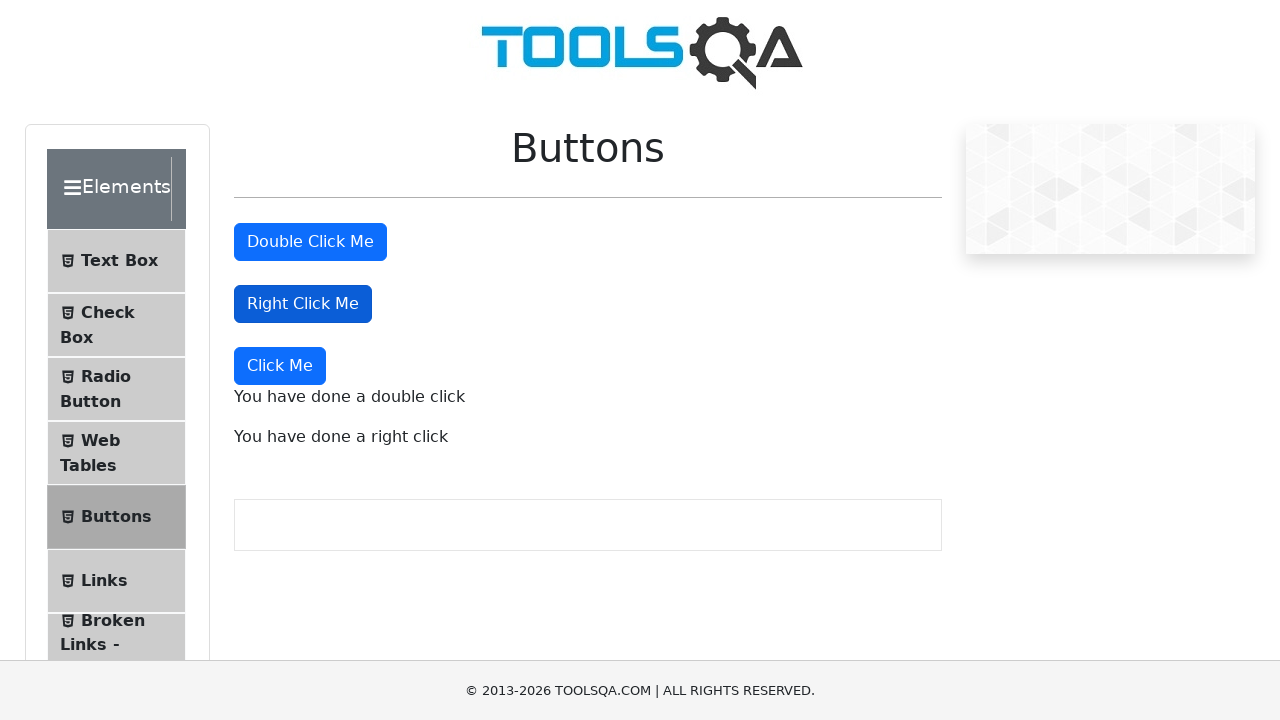

Right click success message appeared
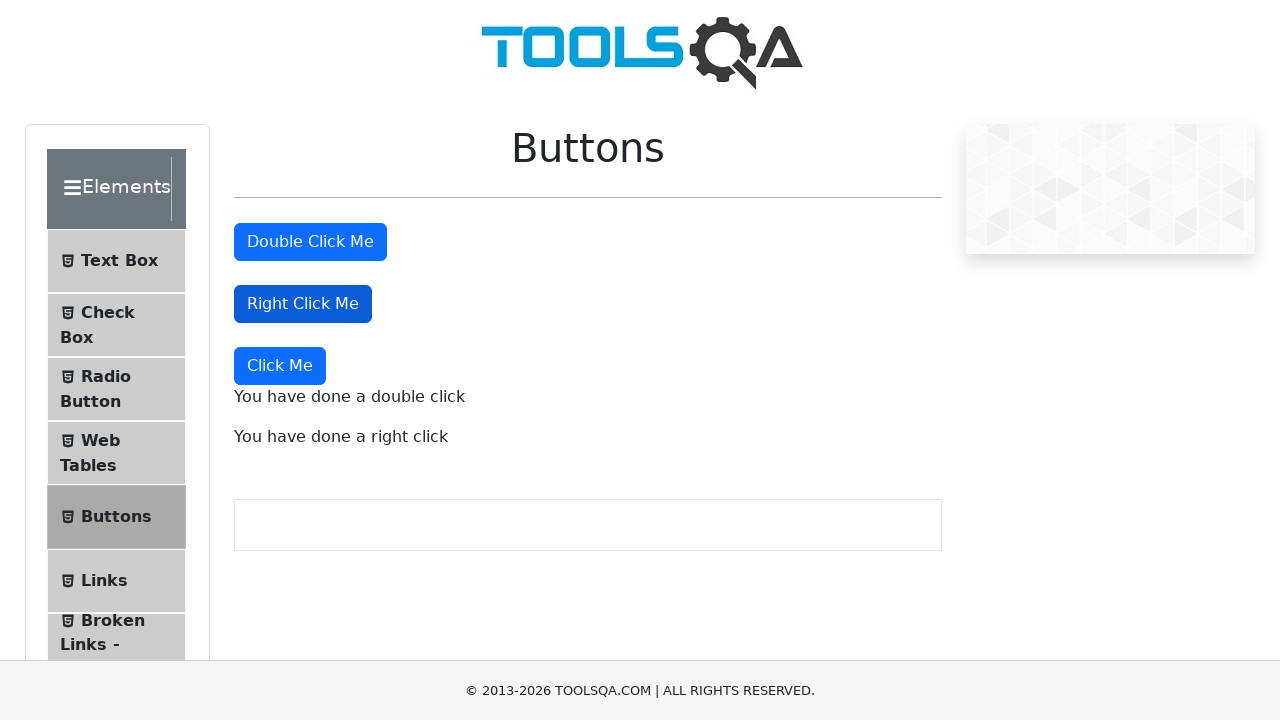

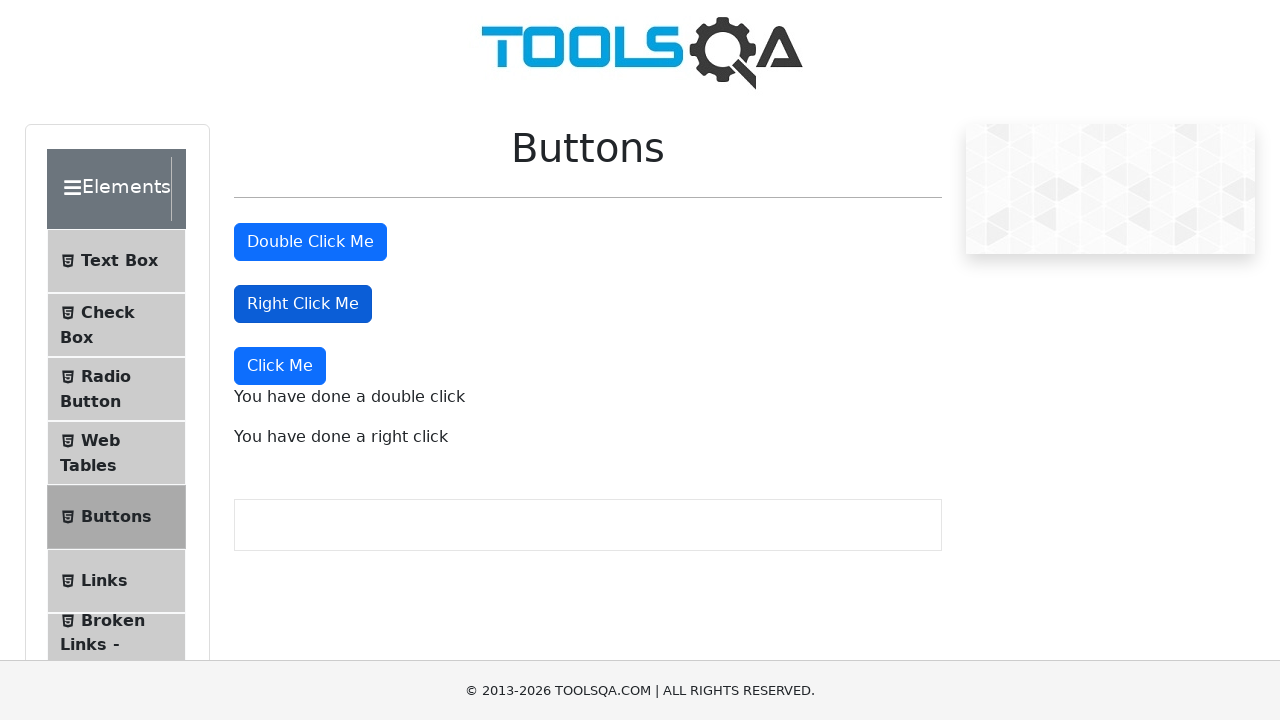